Navigates to BlazeDemo website and verifies the page loads correctly

Starting URL: https://blazedemo.com/

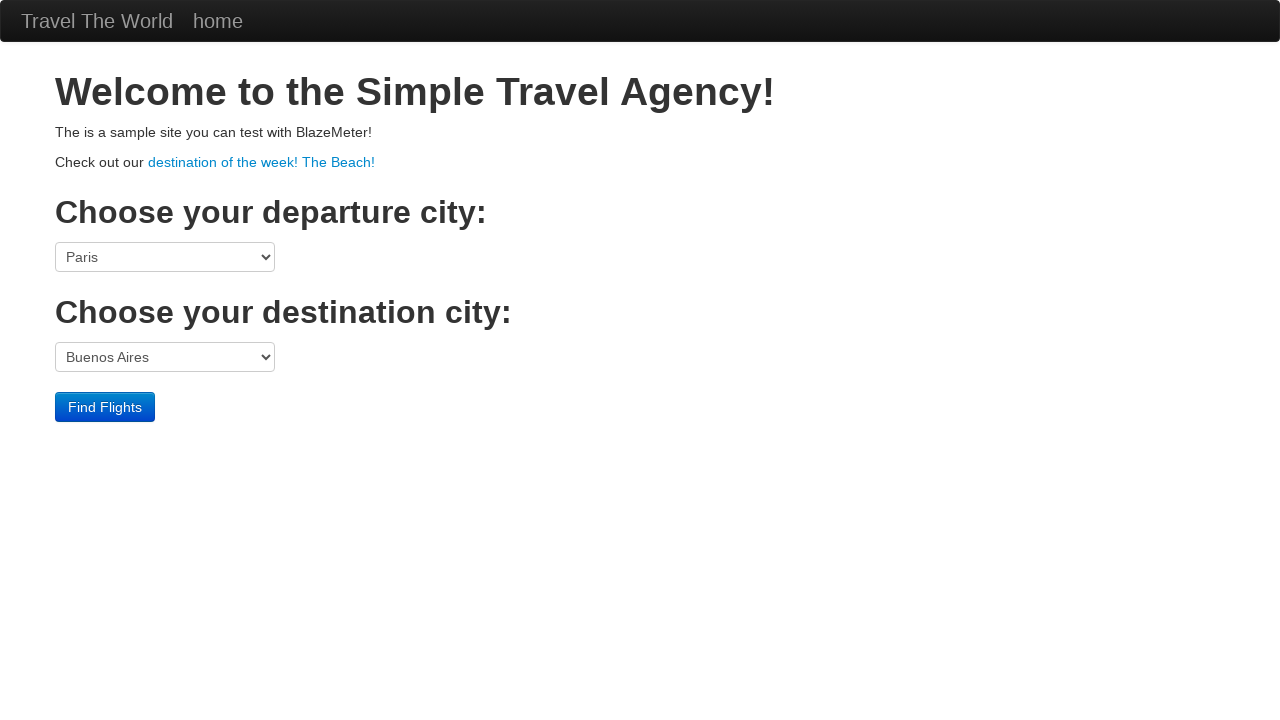

Navigated to BlazeDemo website at https://blazedemo.com/
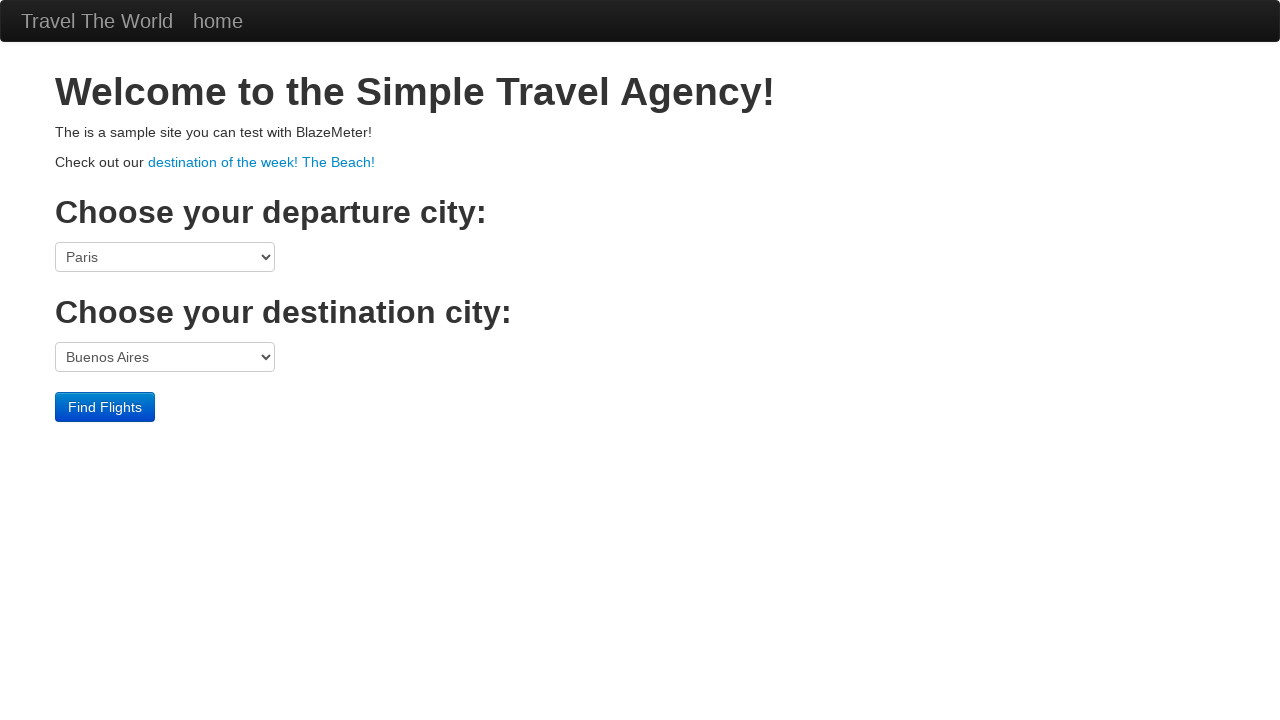

Verified that page URL matches https://blazedemo.com/
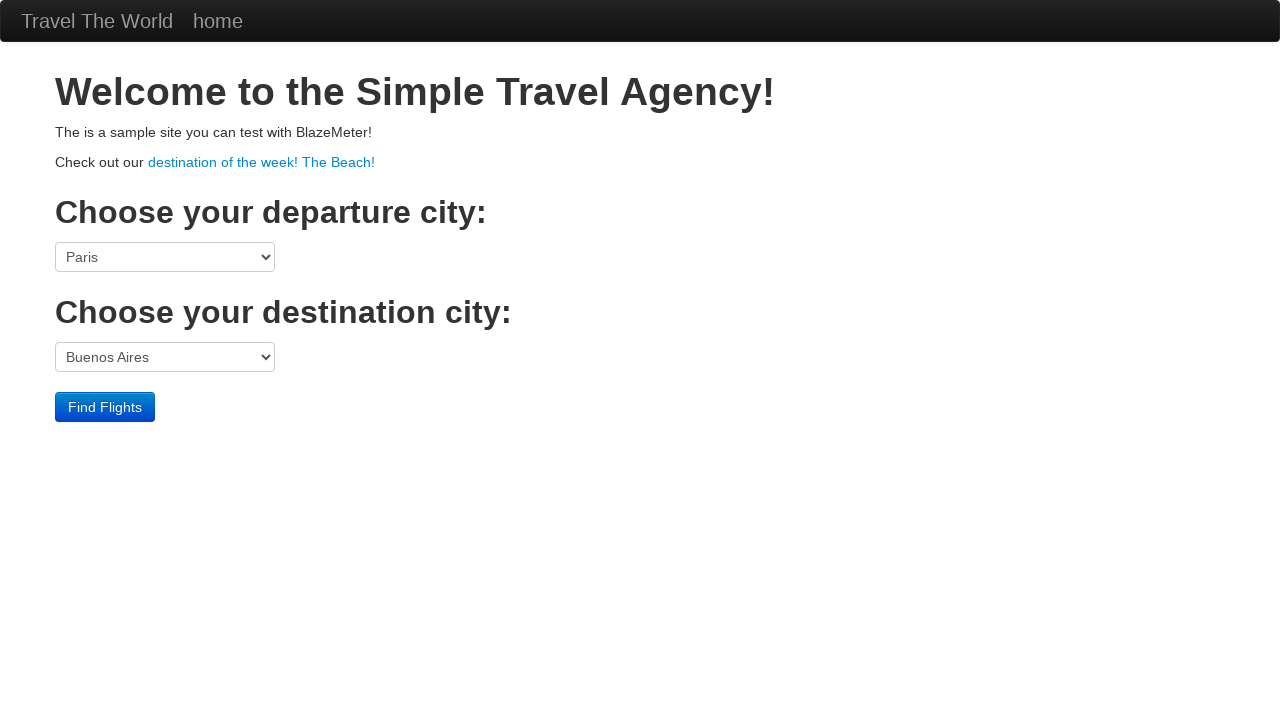

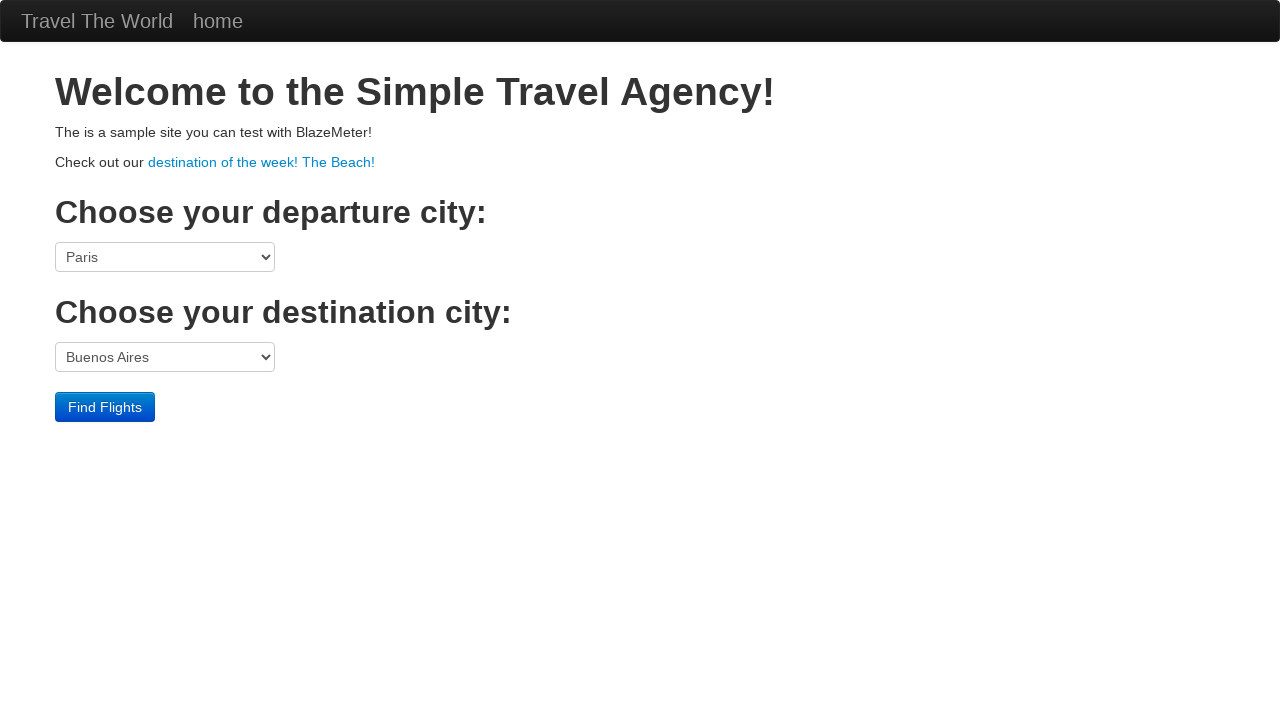